Tests browser alert handling by navigating to Alerts section, triggering confirm and prompt dialogs, accepting them and entering text.

Starting URL: https://demo.automationtesting.in/Register.html

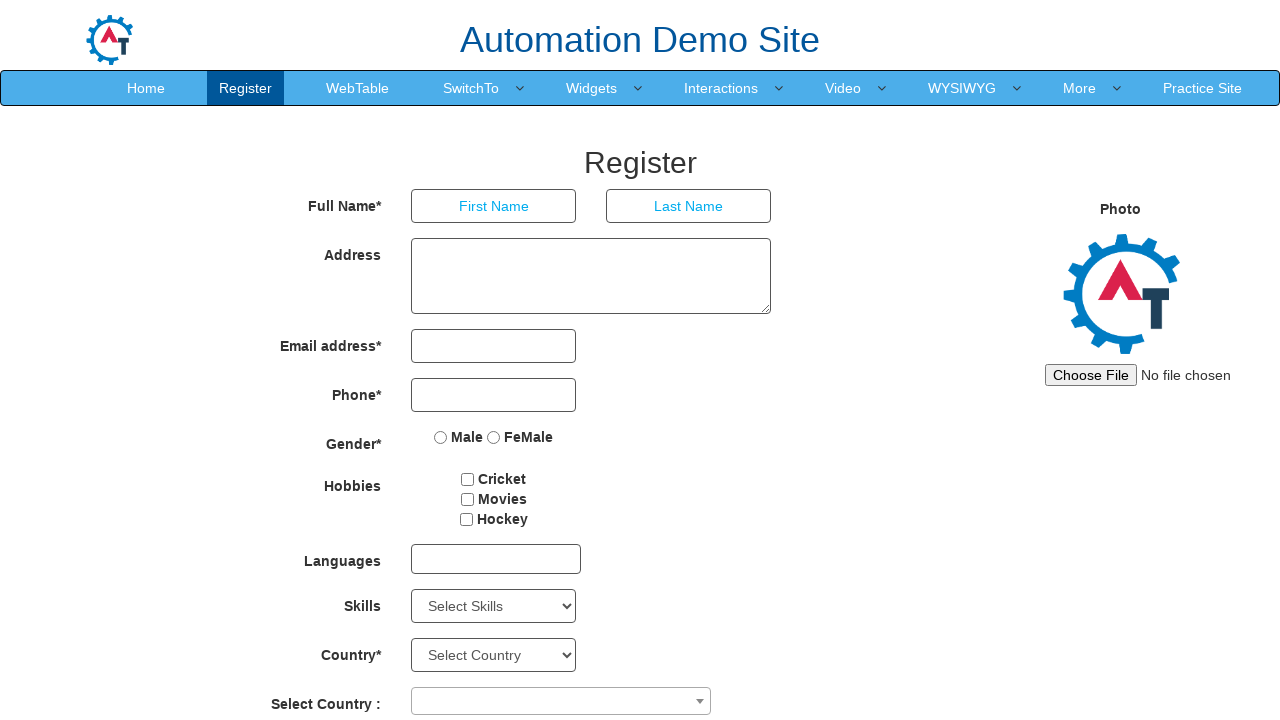

Hovered over SwitchTo menu at (471, 88) on xpath=//a[normalize-space()='SwitchTo']
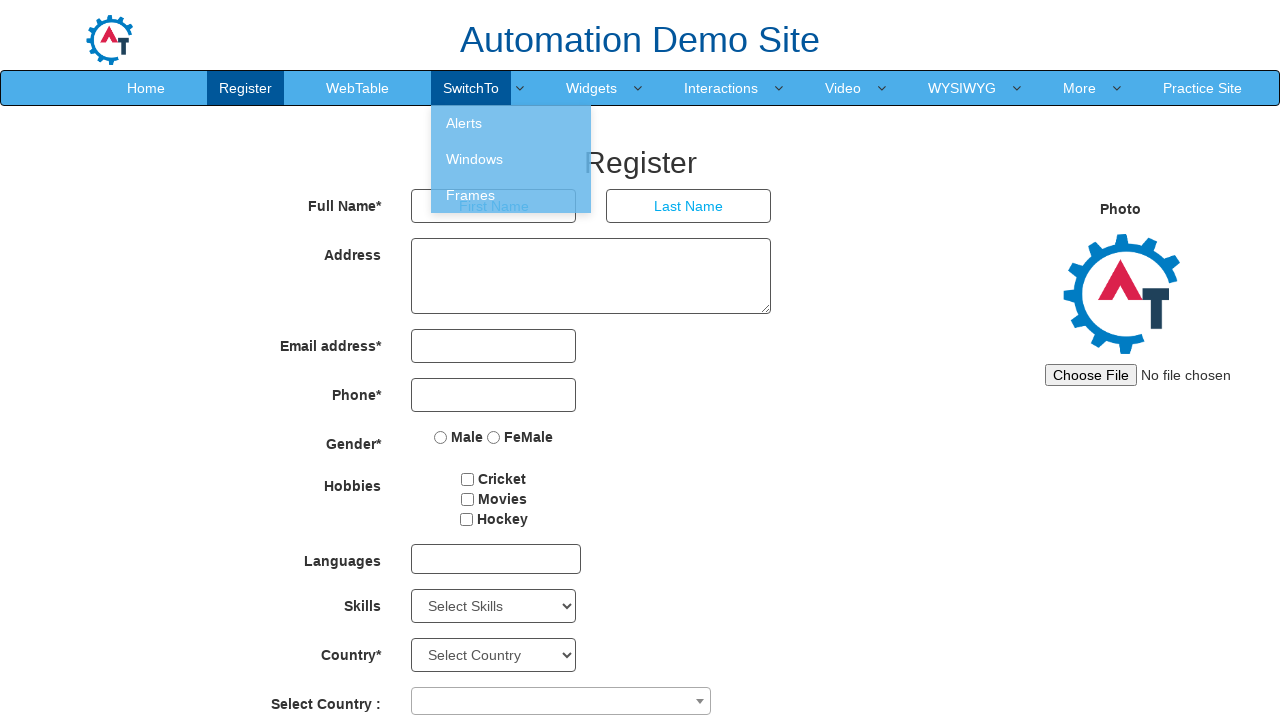

Clicked on Alerts option at (511, 123) on xpath=//a[normalize-space()='Alerts']
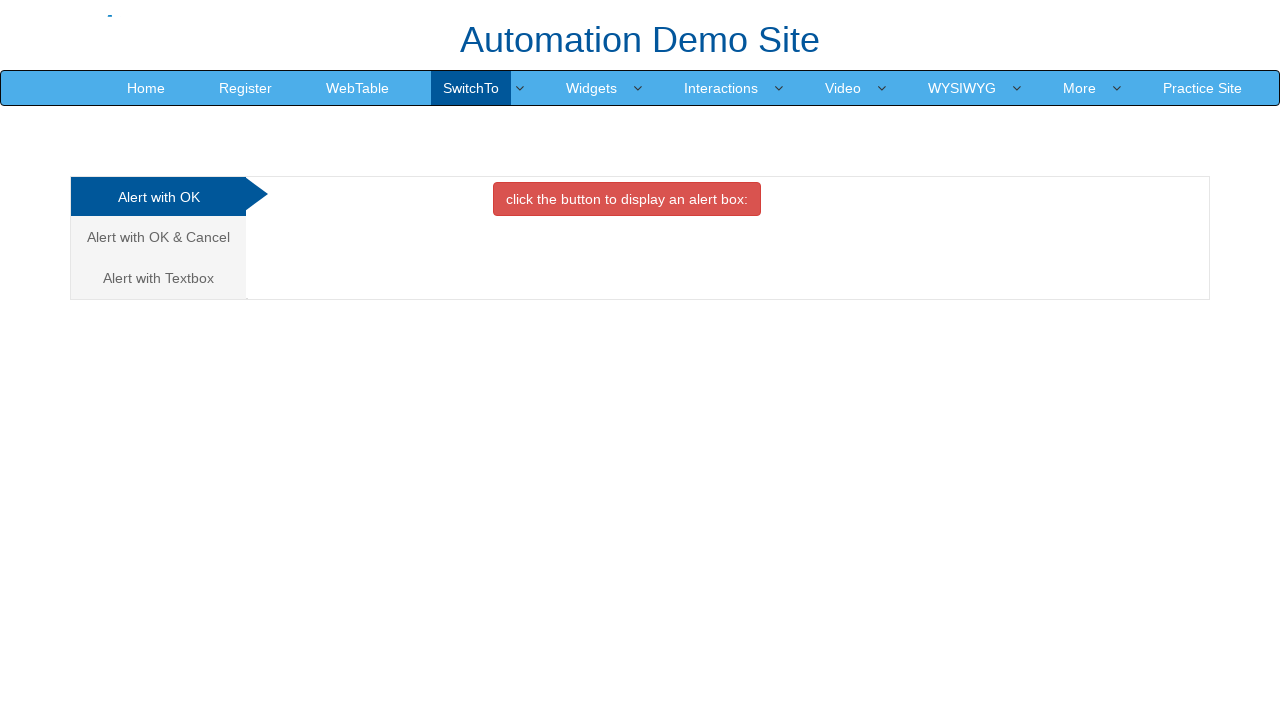

Clicked on Alert with OK & Cancel option at (158, 237) on xpath=//a[normalize-space()='Alert with OK & Cancel']
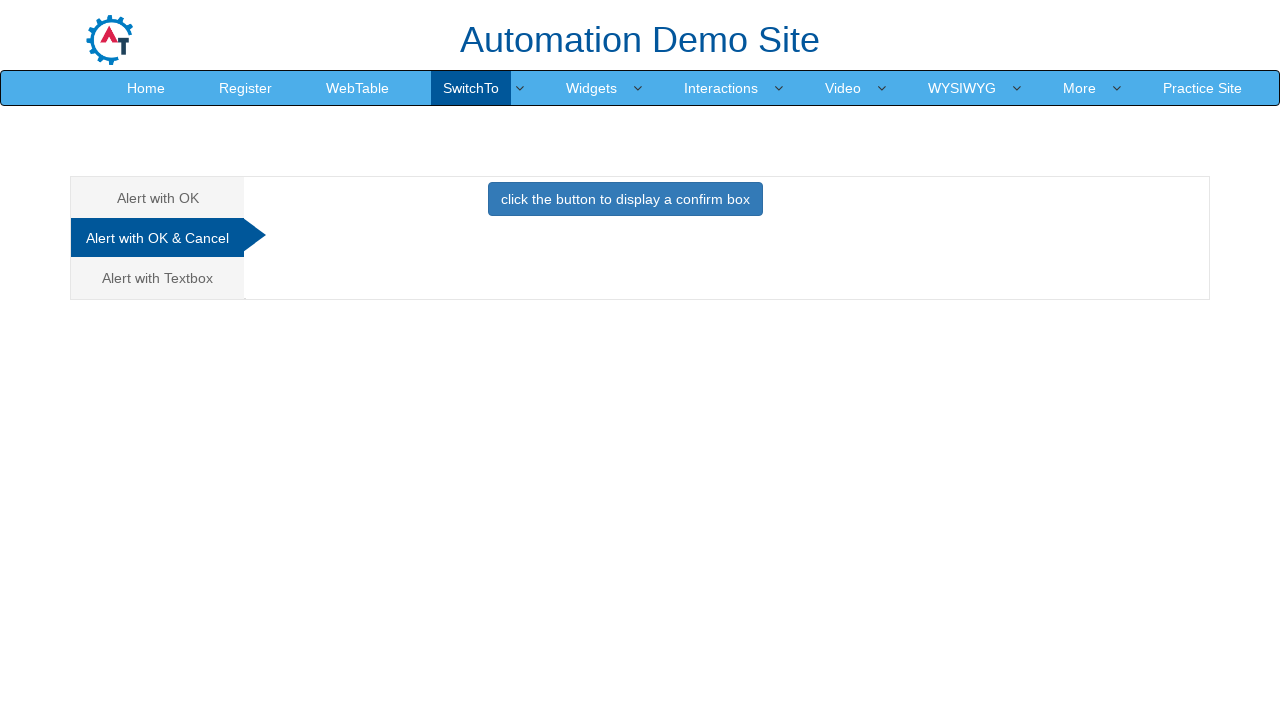

Triggered confirm dialog and accepted it at (625, 199) on xpath=//button[normalize-space()='click the button to display a confirm box']
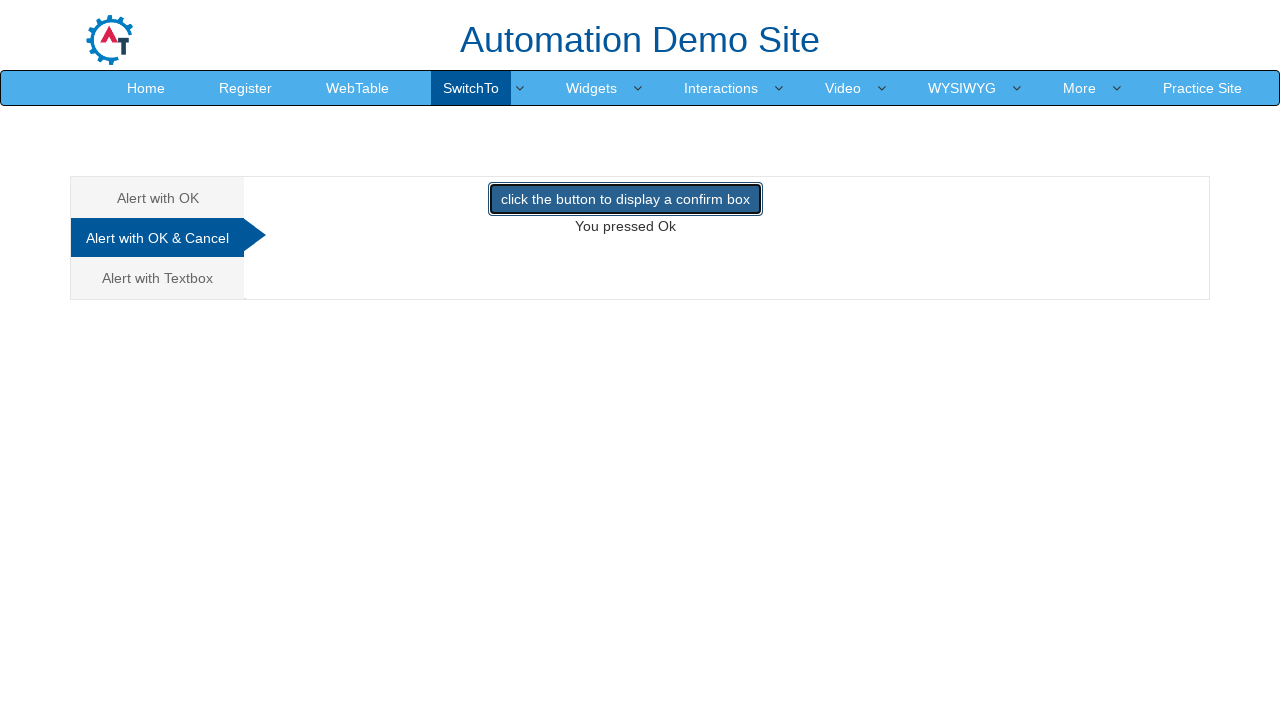

Clicked on Alert with Textbox option at (158, 278) on xpath=//a[normalize-space()='Alert with Textbox']
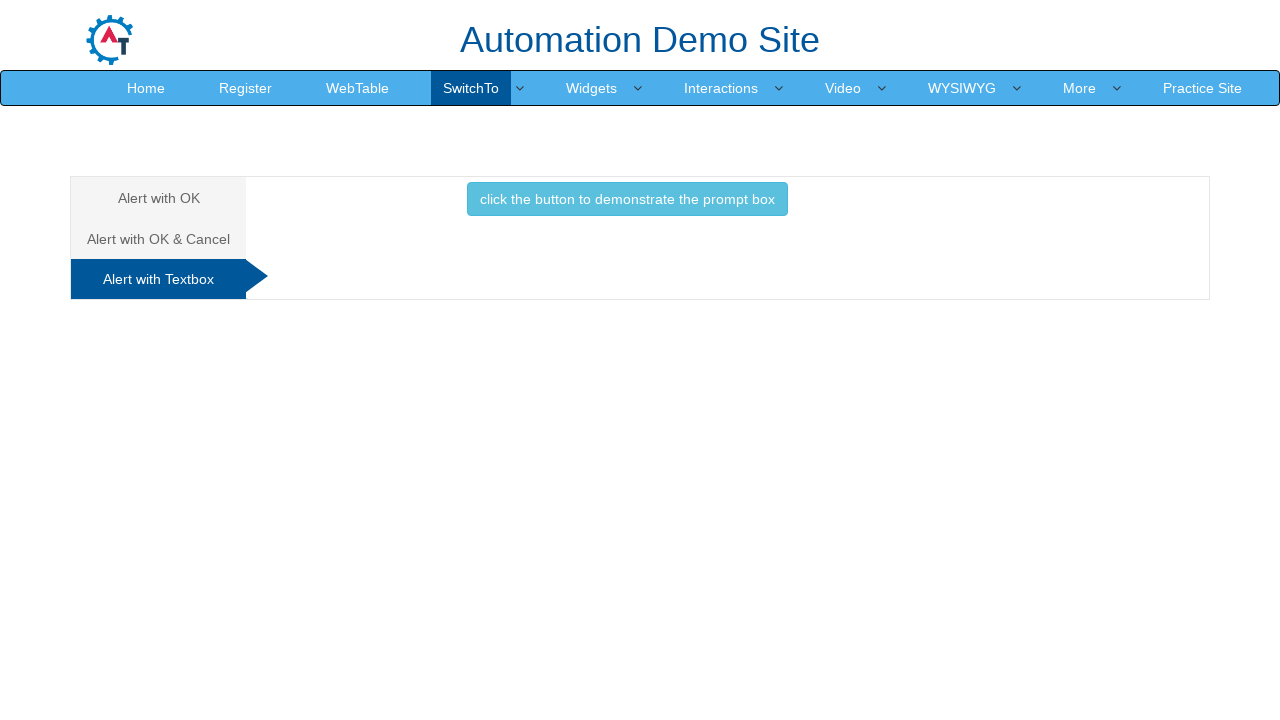

Triggered prompt dialog and entered 'Anil' text at (627, 199) on xpath=//button[normalize-space()='click the button to demonstrate the prompt box
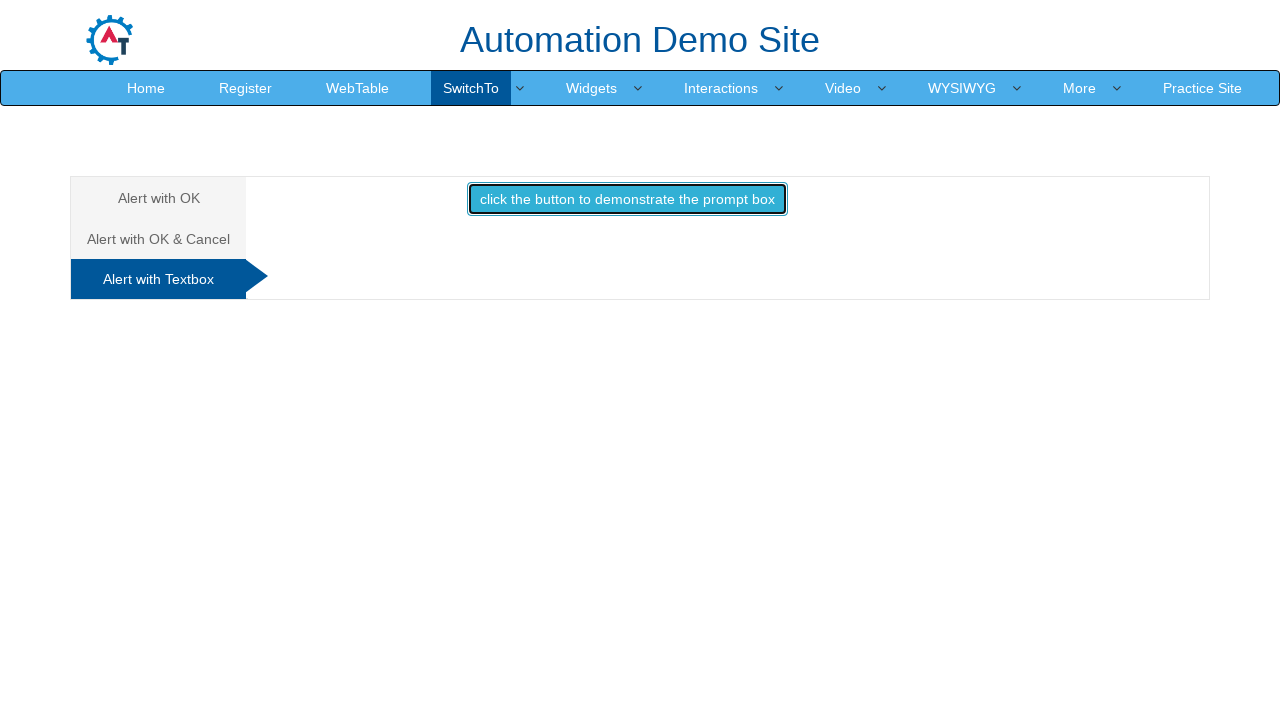

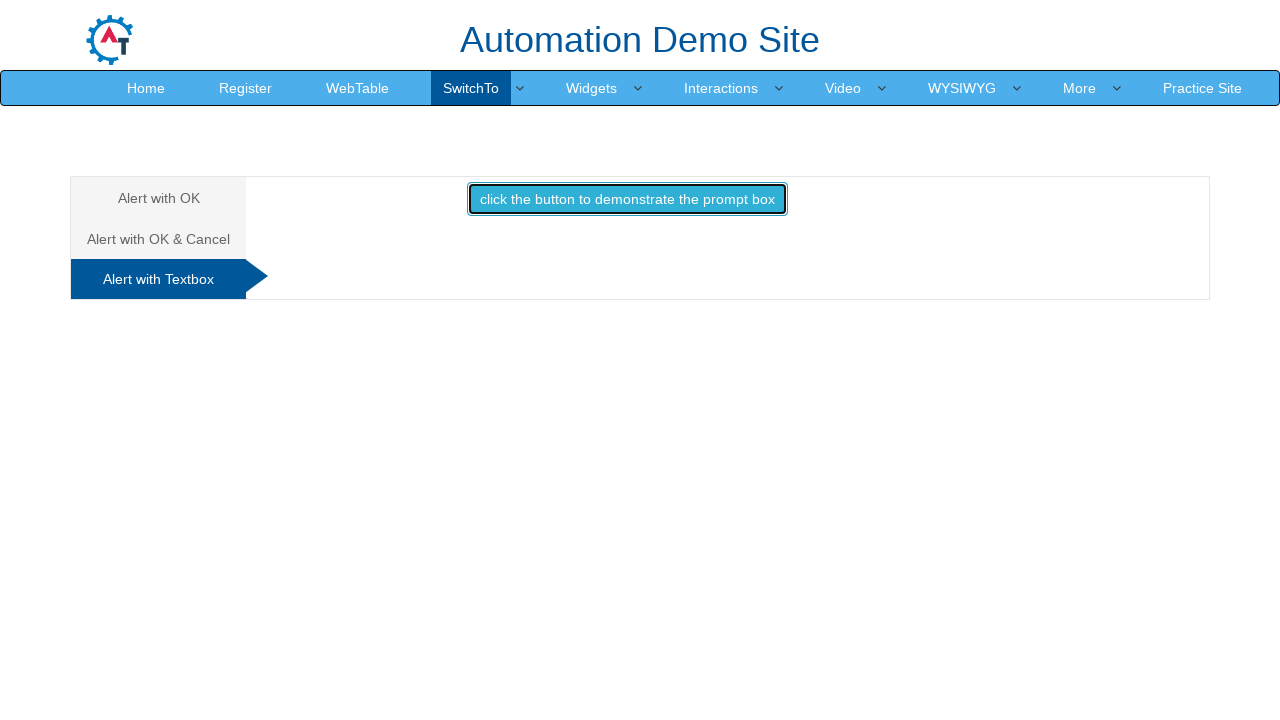